Tests registration form validation with password too short (7 chars), expecting "Password should contain at least 8 characters" error

Starting URL: https://anatoly-karpovich.github.io/demo-login-form/

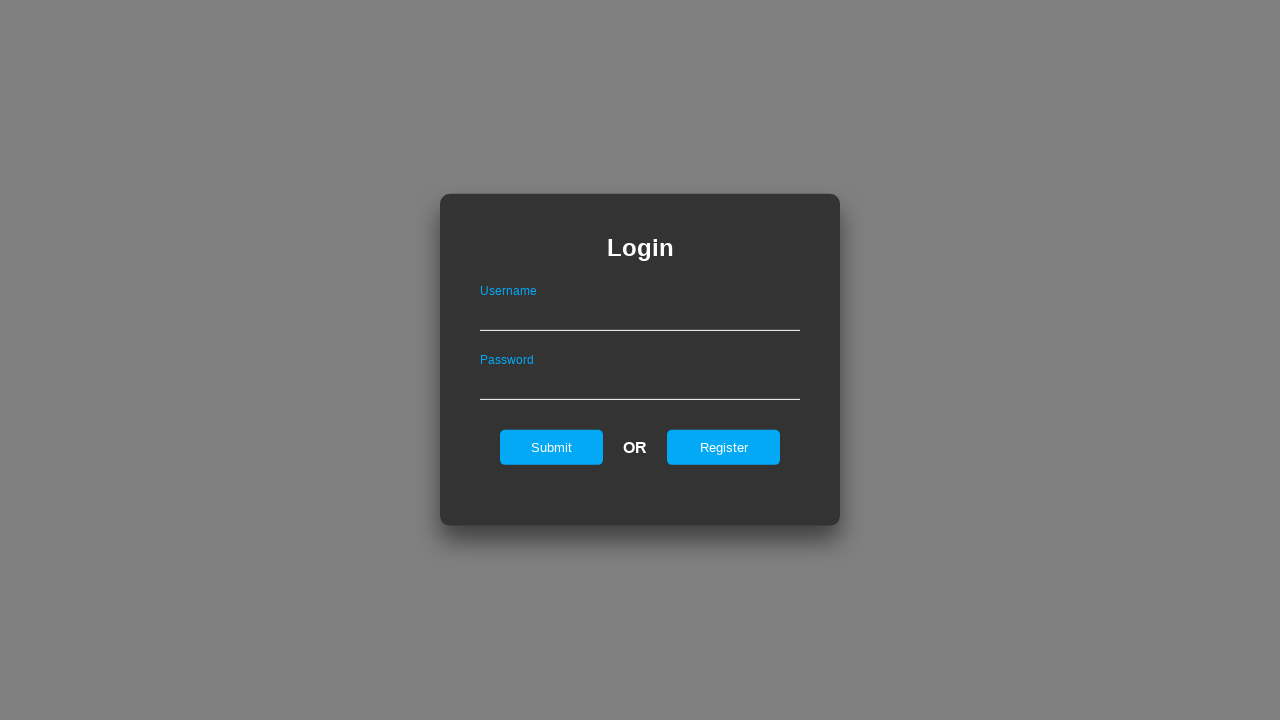

Login form loaded and visible
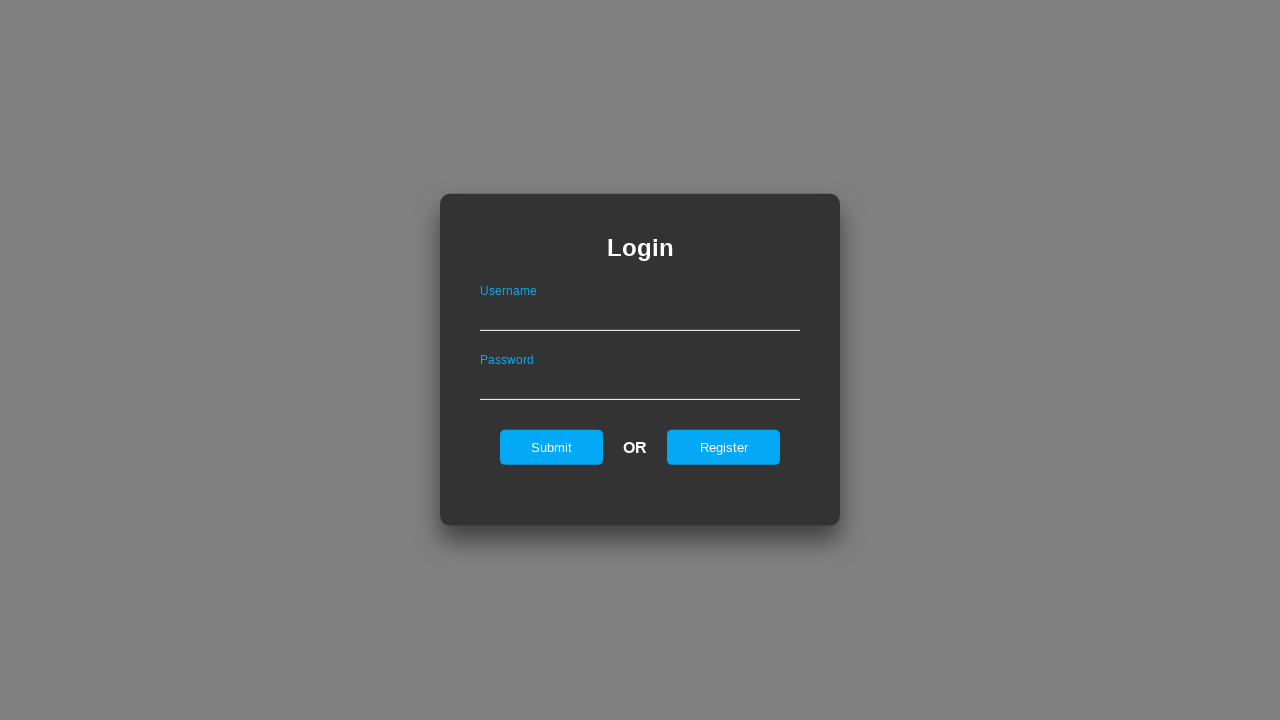

Clicked register button on login form at (724, 447) on #registerOnLogin
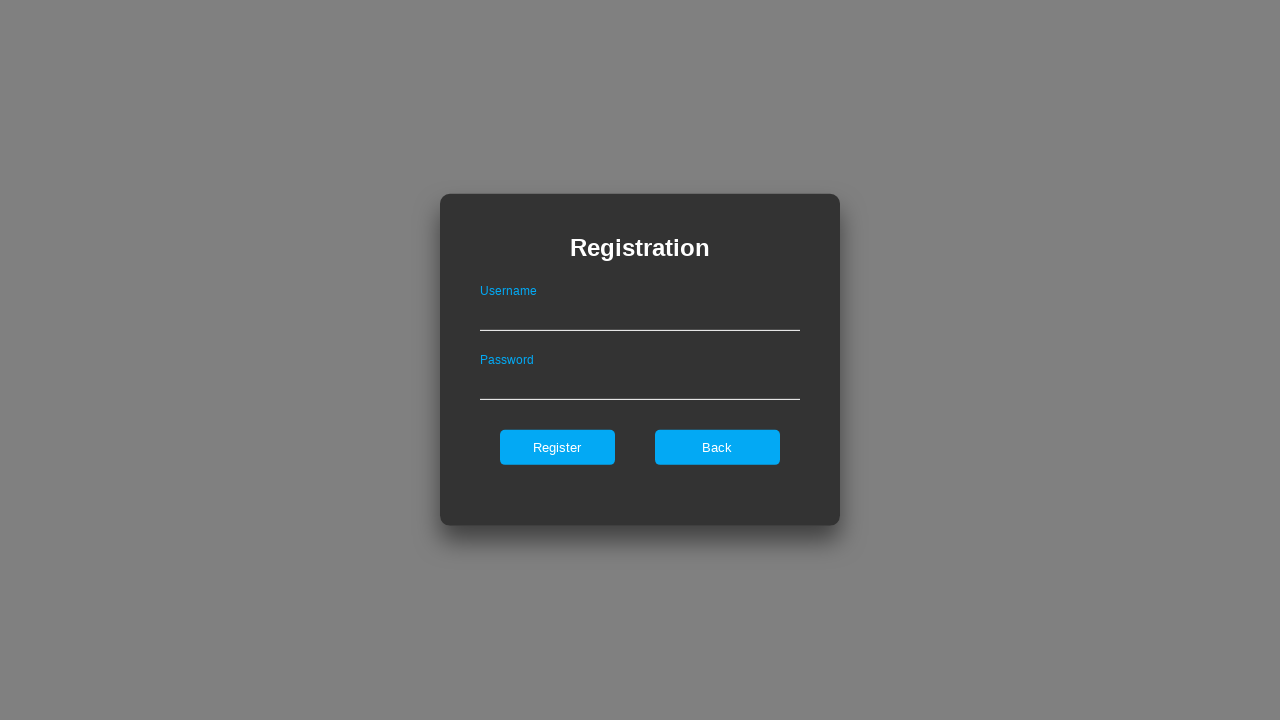

Register form loaded and visible
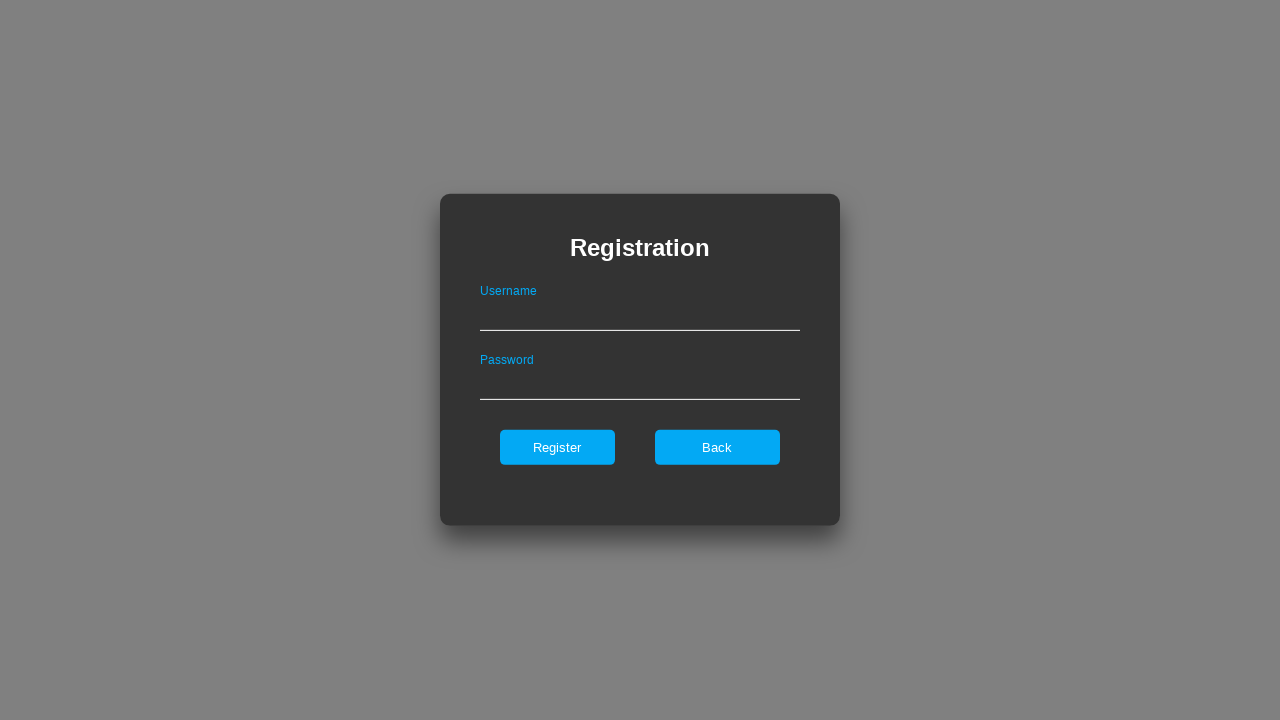

Filled username field with 'test@gmail.com' on #userNameOnRegister
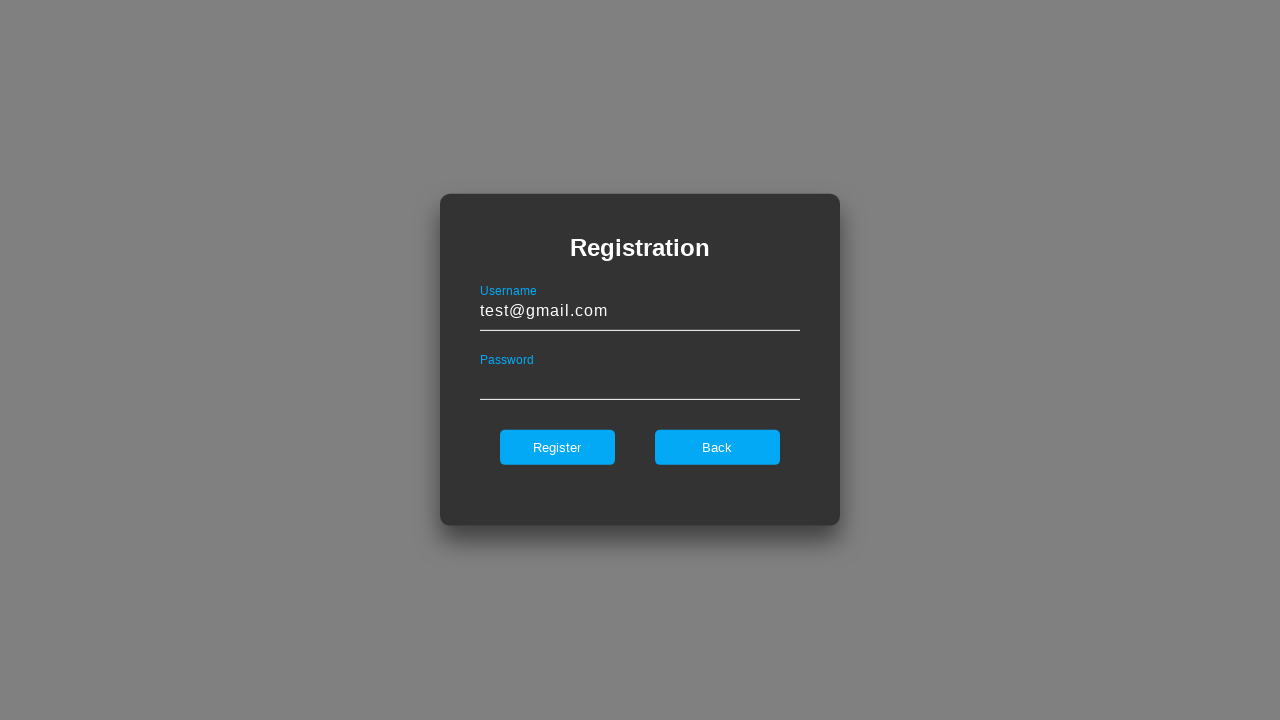

Filled password field with short password '7 characters' (Aafffff) on #passwordOnRegister
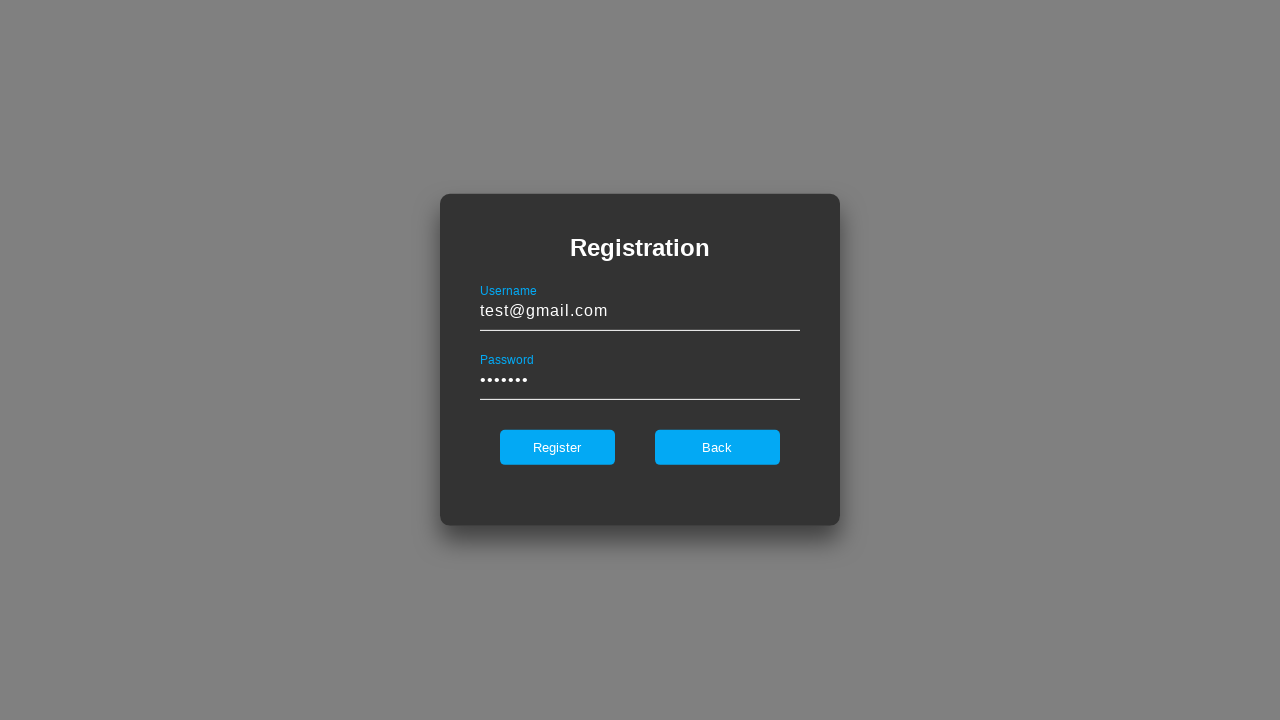

Clicked register button to submit form at (557, 447) on #register
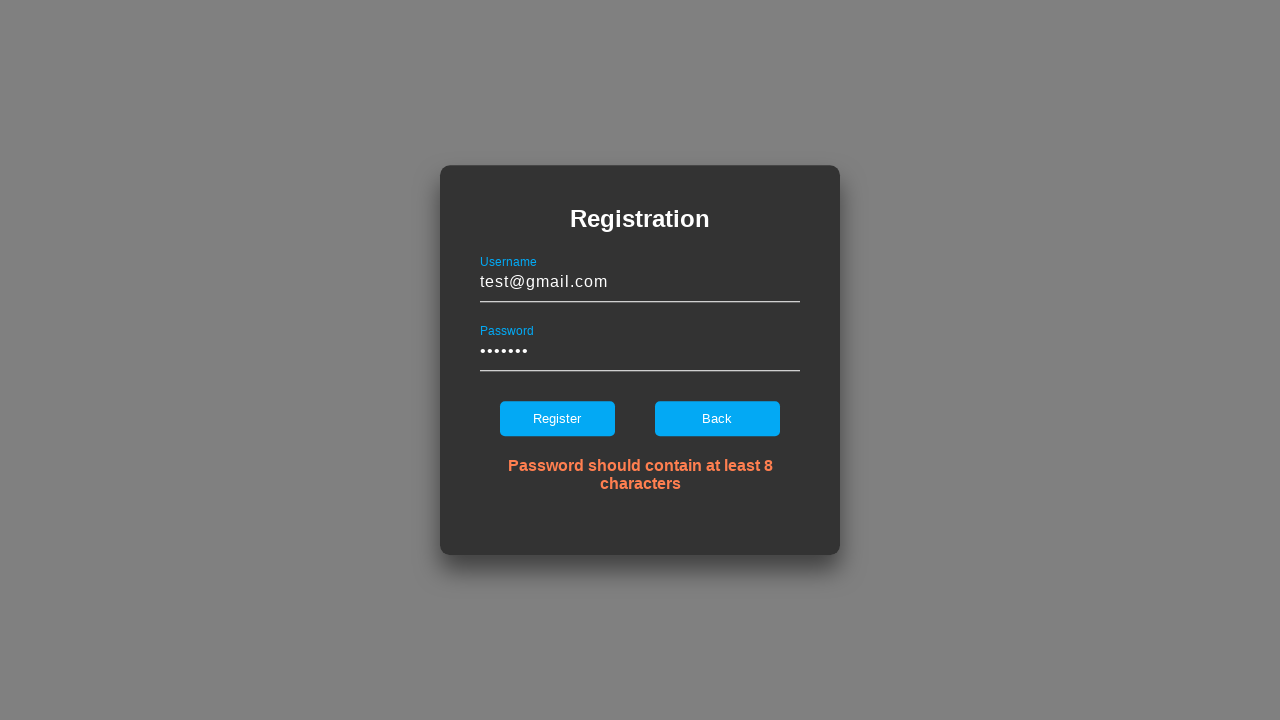

Error message element appeared
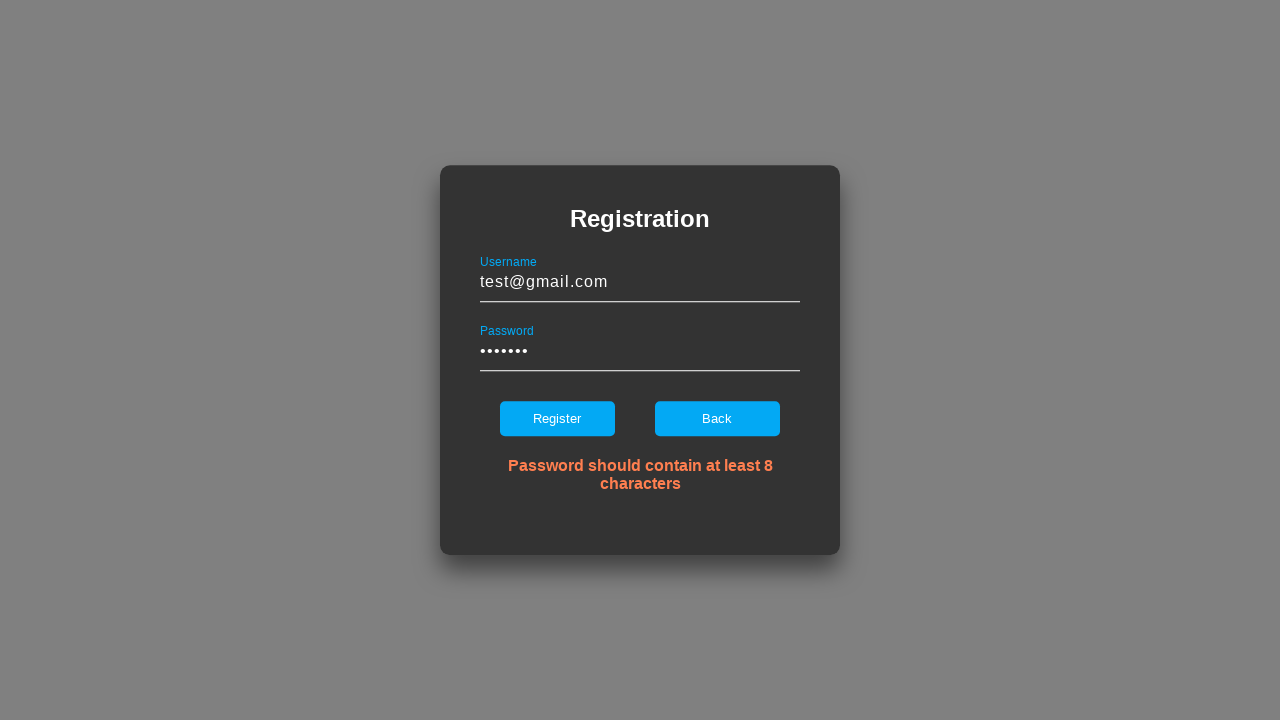

Verified error message: 'Password should contain at least 8 characters'
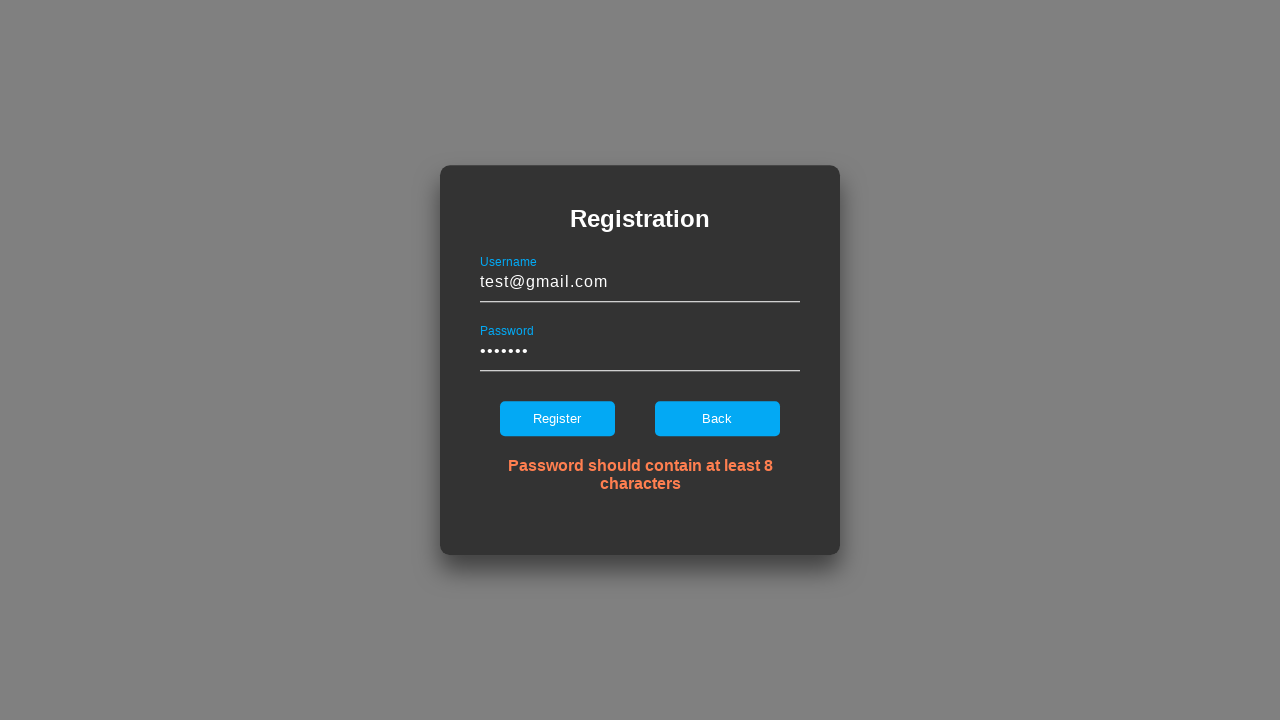

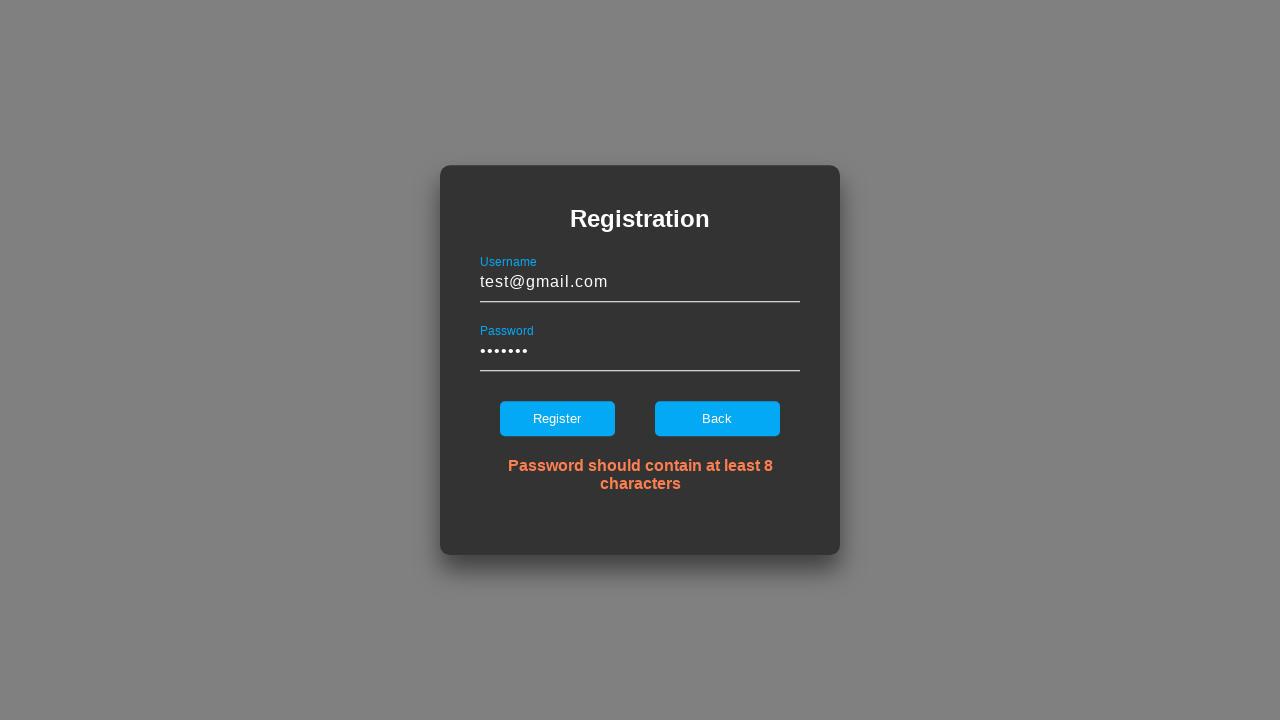